Tests a passenger dropdown selector by clicking to open it, incrementing the adult passenger count 4 times, and closing the dropdown

Starting URL: https://rahulshettyacademy.com/dropdownsPractise/

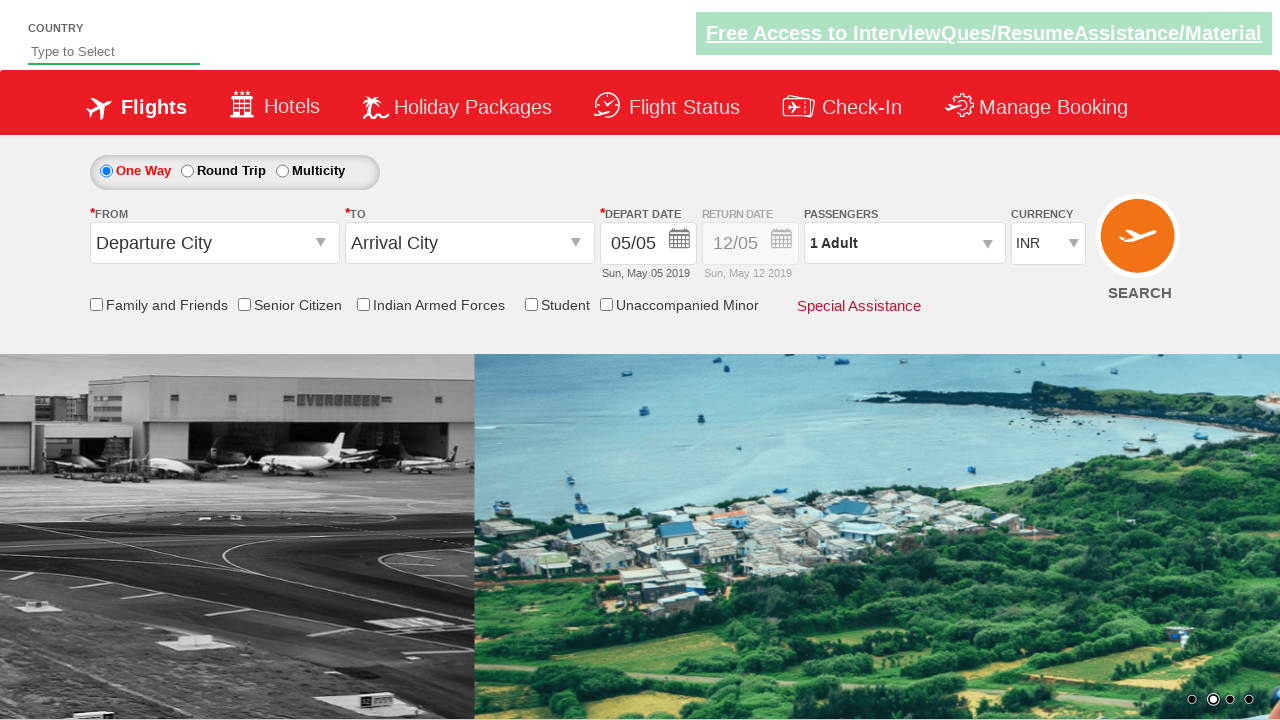

Clicked on passenger info dropdown to open it at (904, 243) on #divpaxinfo
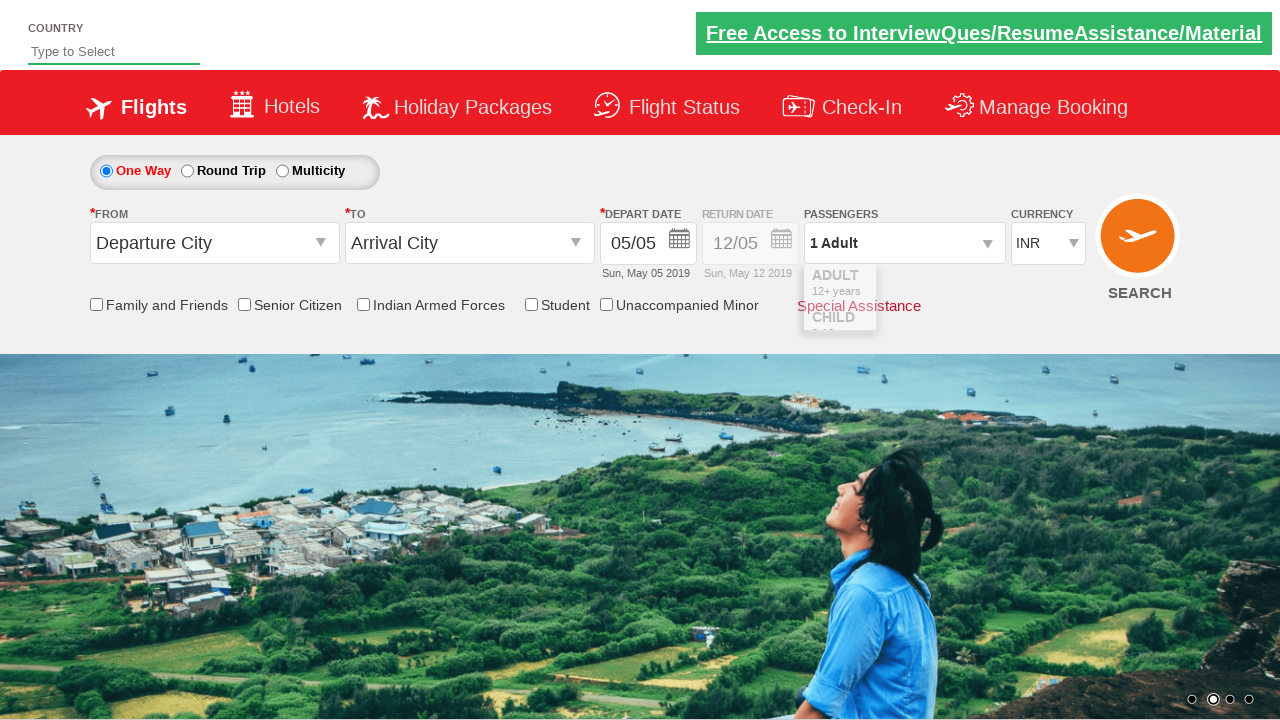

Waited 1 second for dropdown to be visible
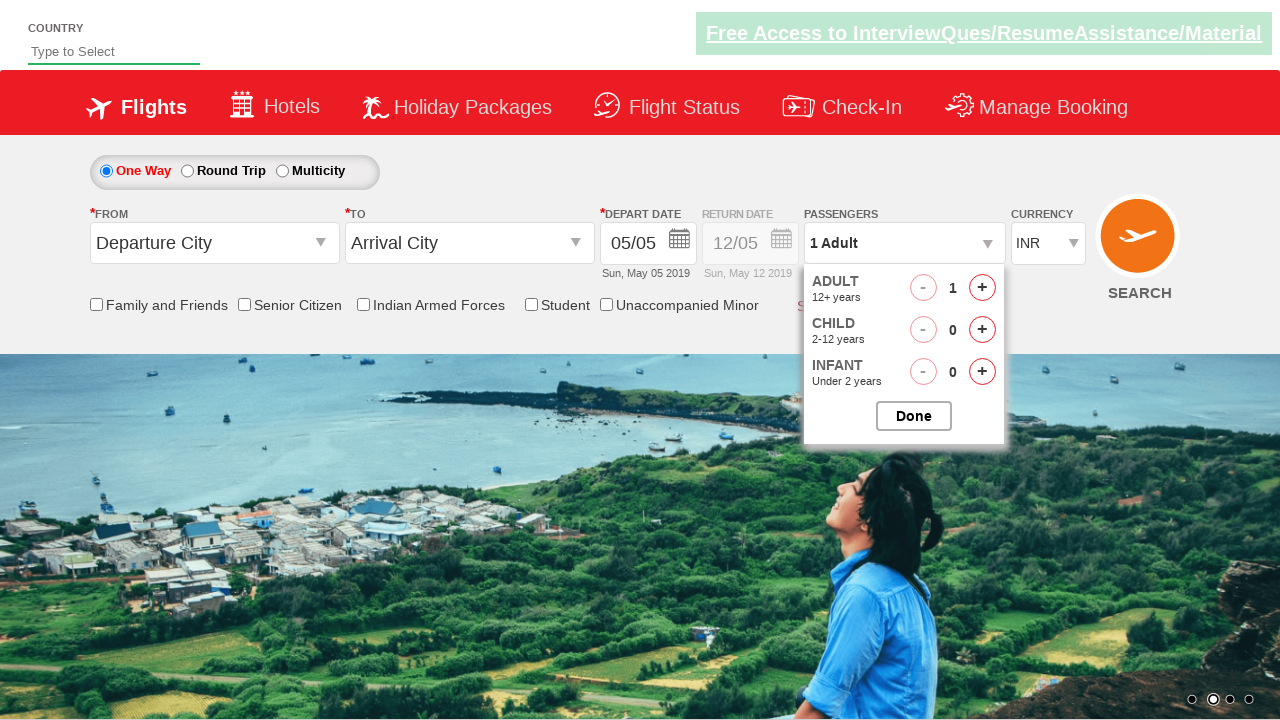

Incremented adult passenger count (iteration 1/4) at (982, 288) on #hrefIncAdt
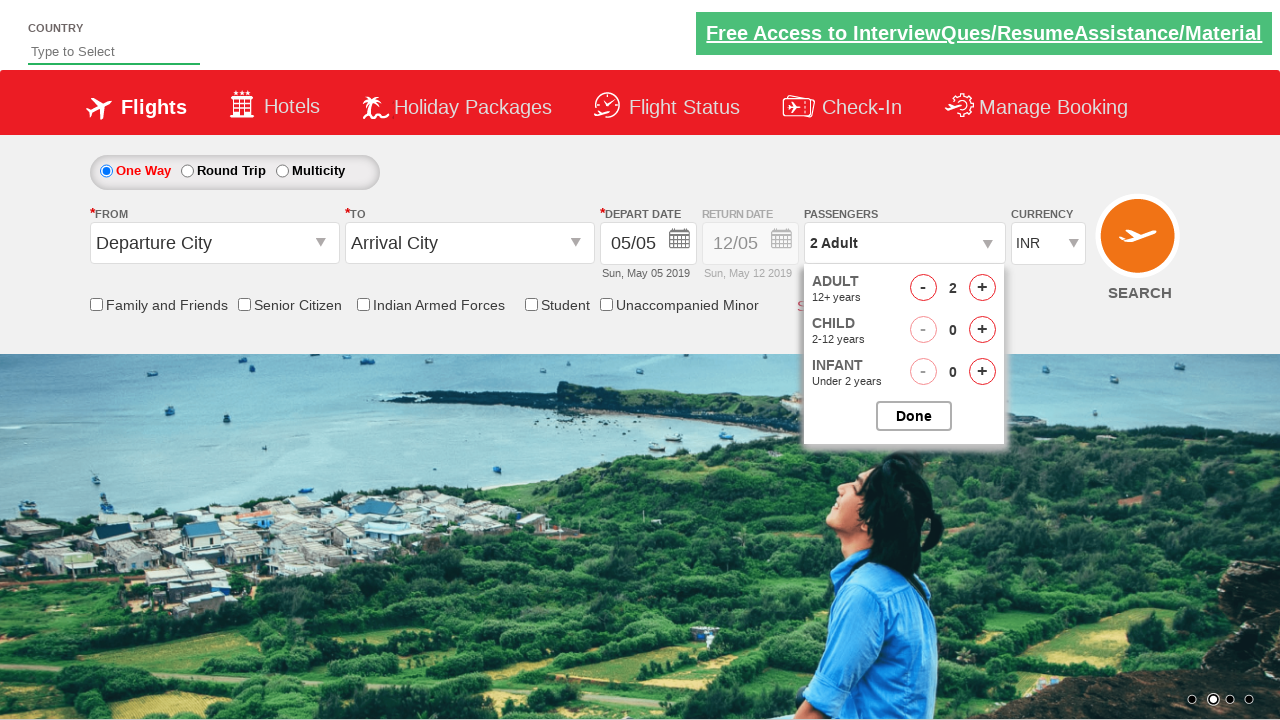

Incremented adult passenger count (iteration 2/4) at (982, 288) on #hrefIncAdt
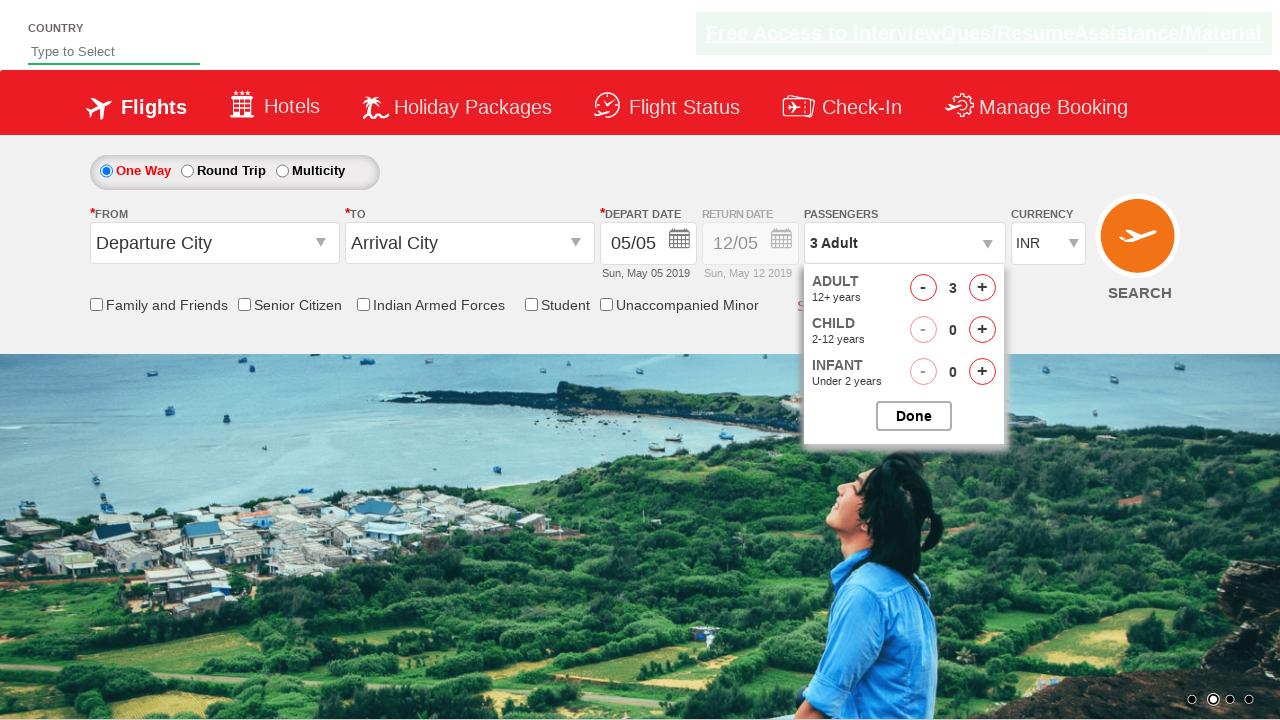

Incremented adult passenger count (iteration 3/4) at (982, 288) on #hrefIncAdt
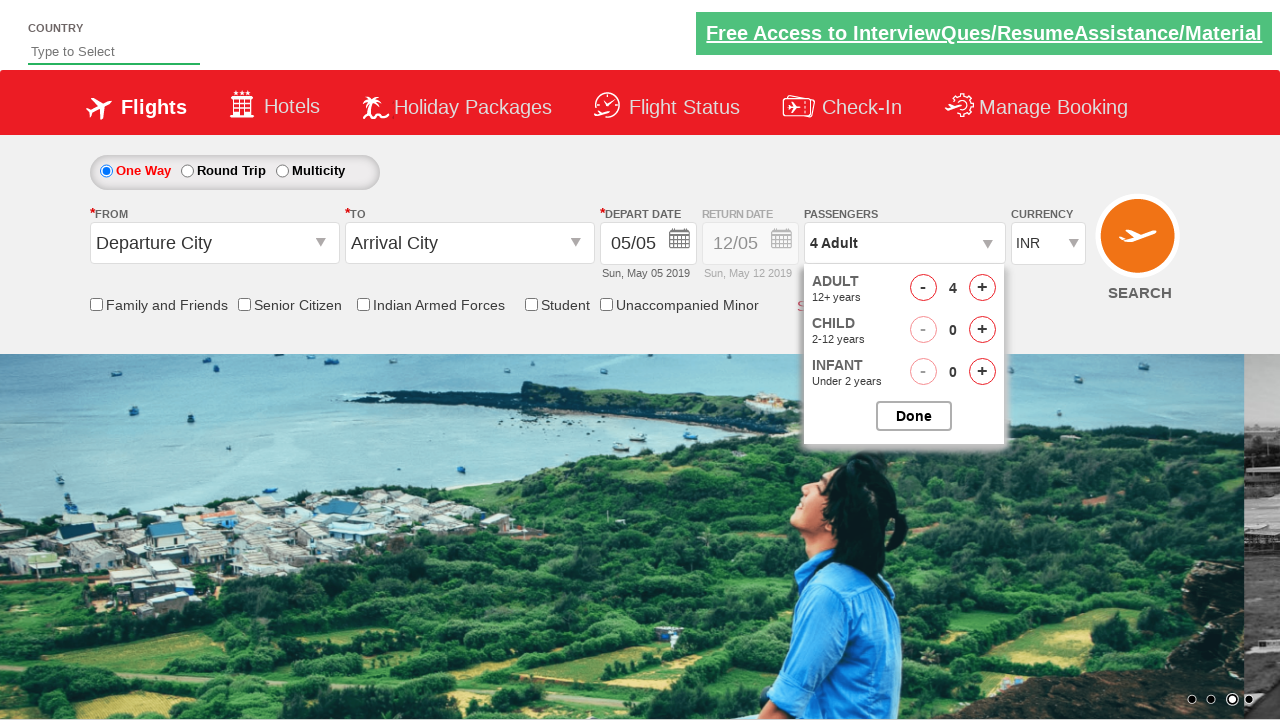

Incremented adult passenger count (iteration 4/4) at (982, 288) on #hrefIncAdt
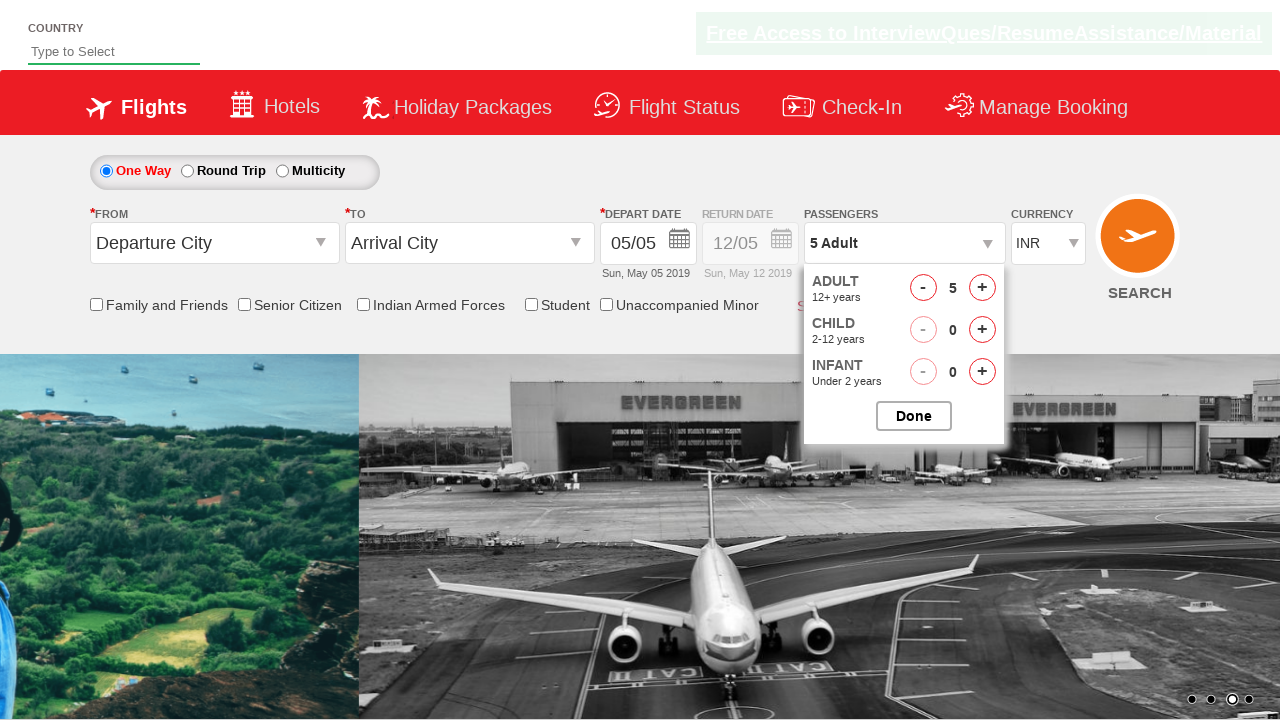

Closed the passenger options dropdown at (914, 416) on #btnclosepaxoption
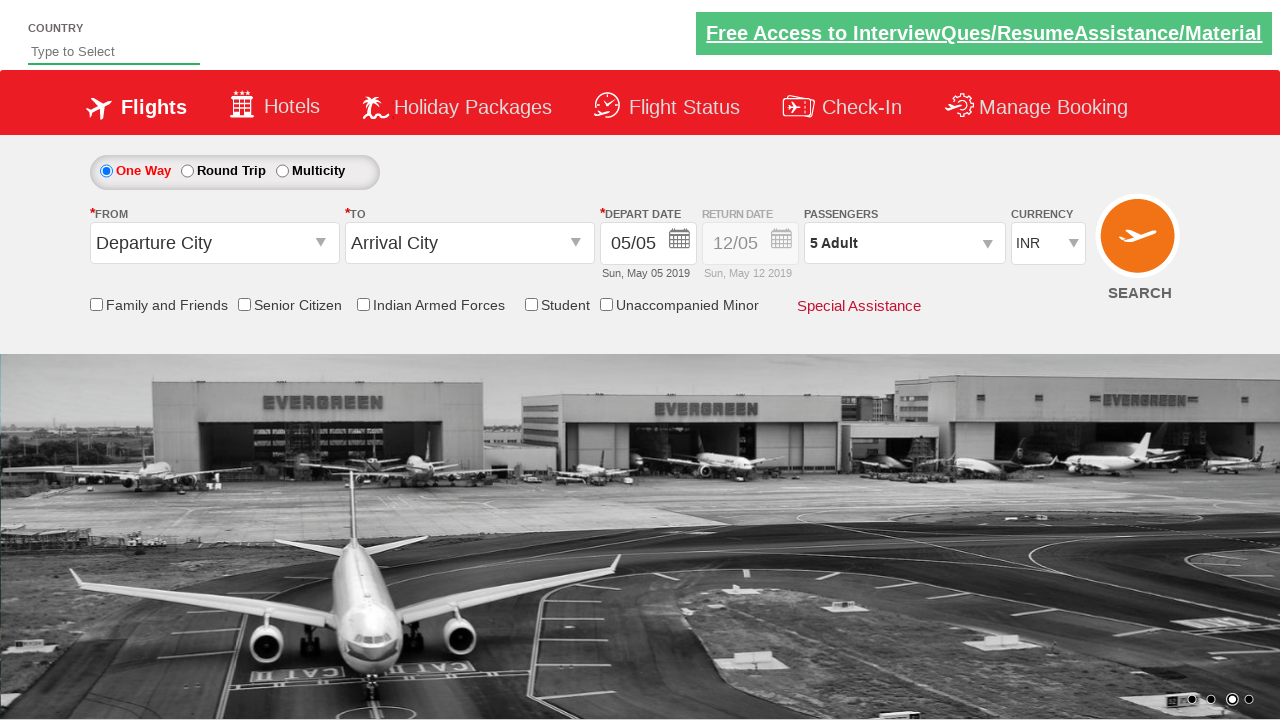

Verified dropdown element is present after closing
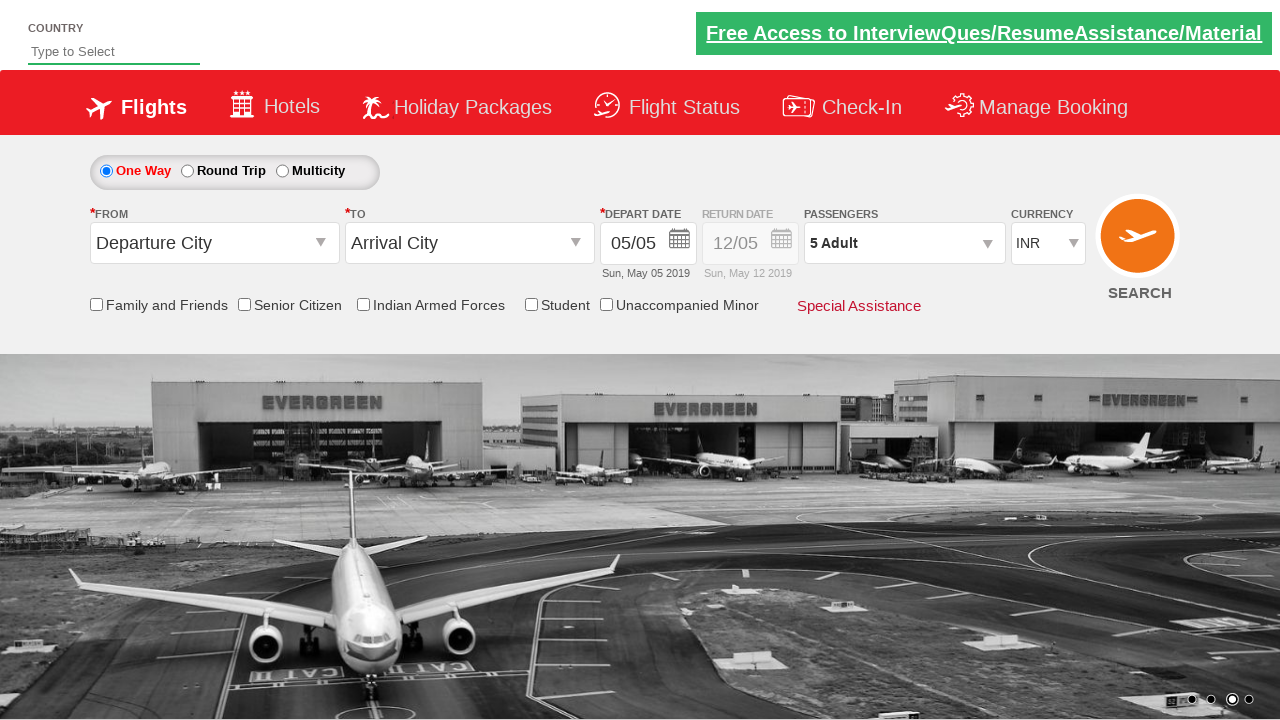

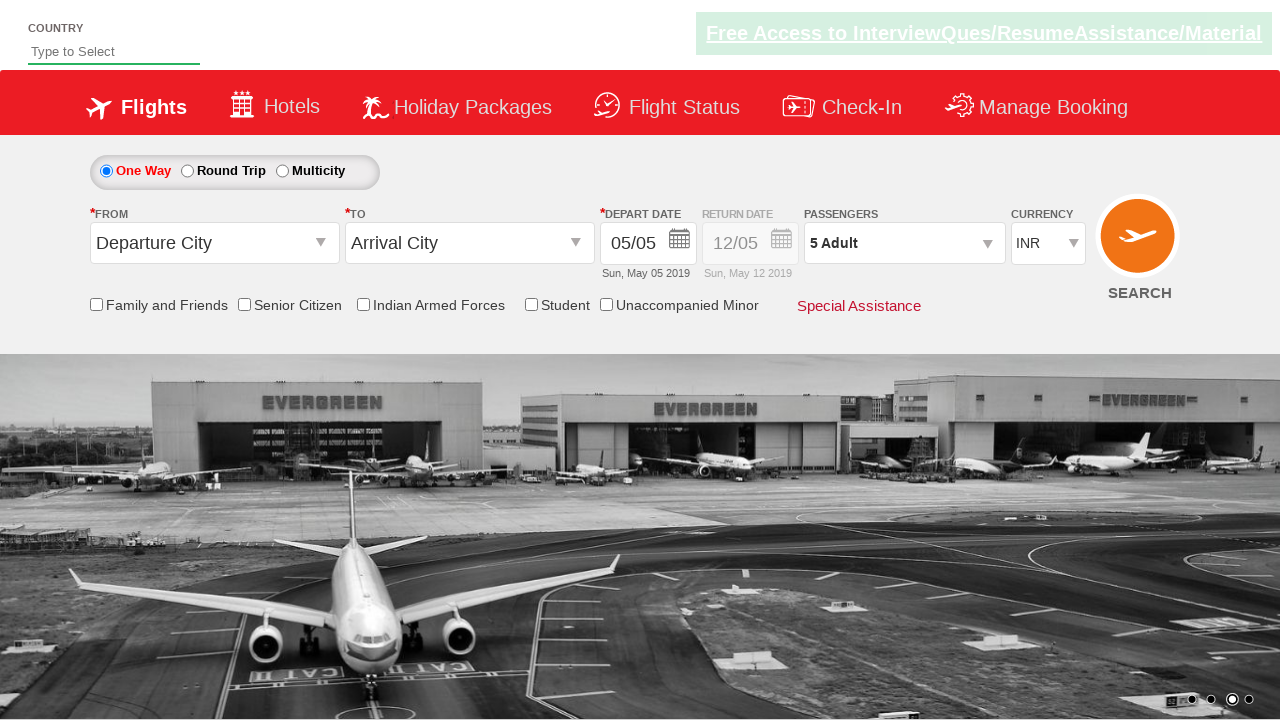